Tests the shopping cart badge functionality by logging in with demo credentials, adding/removing products, and verifying the badge count updates correctly

Starting URL: https://www.saucedemo.com/

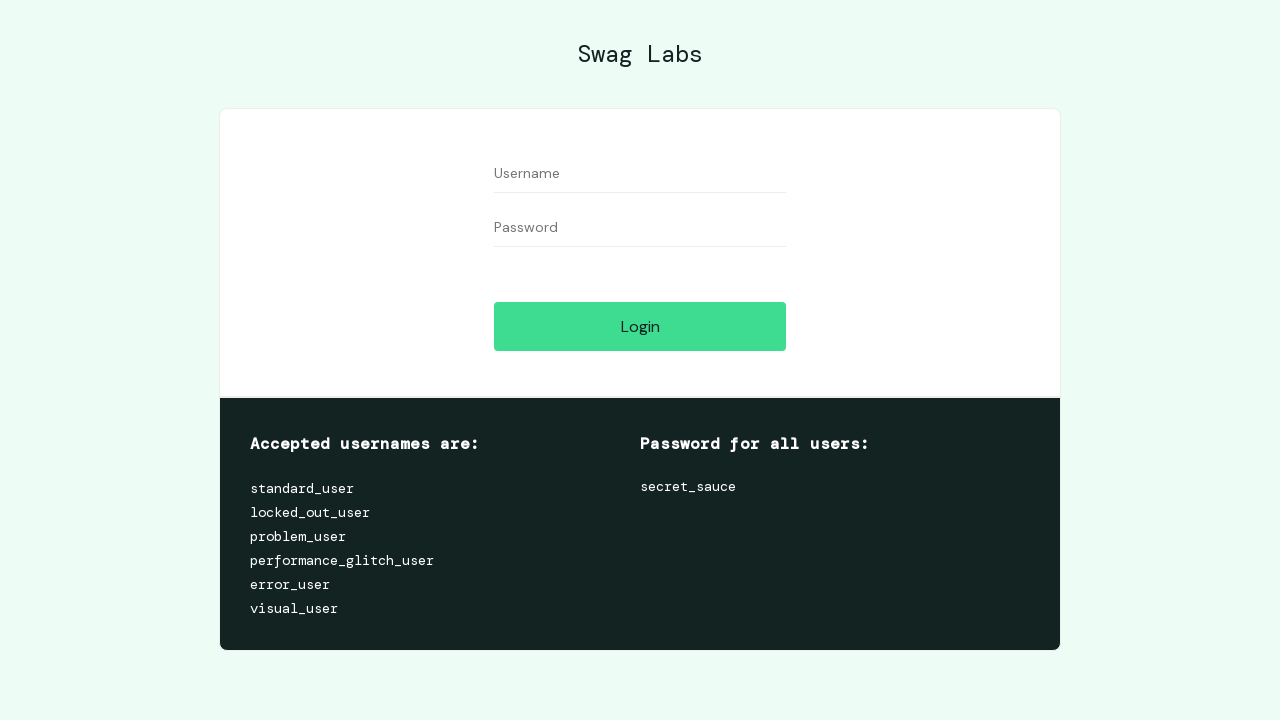

Filled username field with 'standard_user' on #user-name
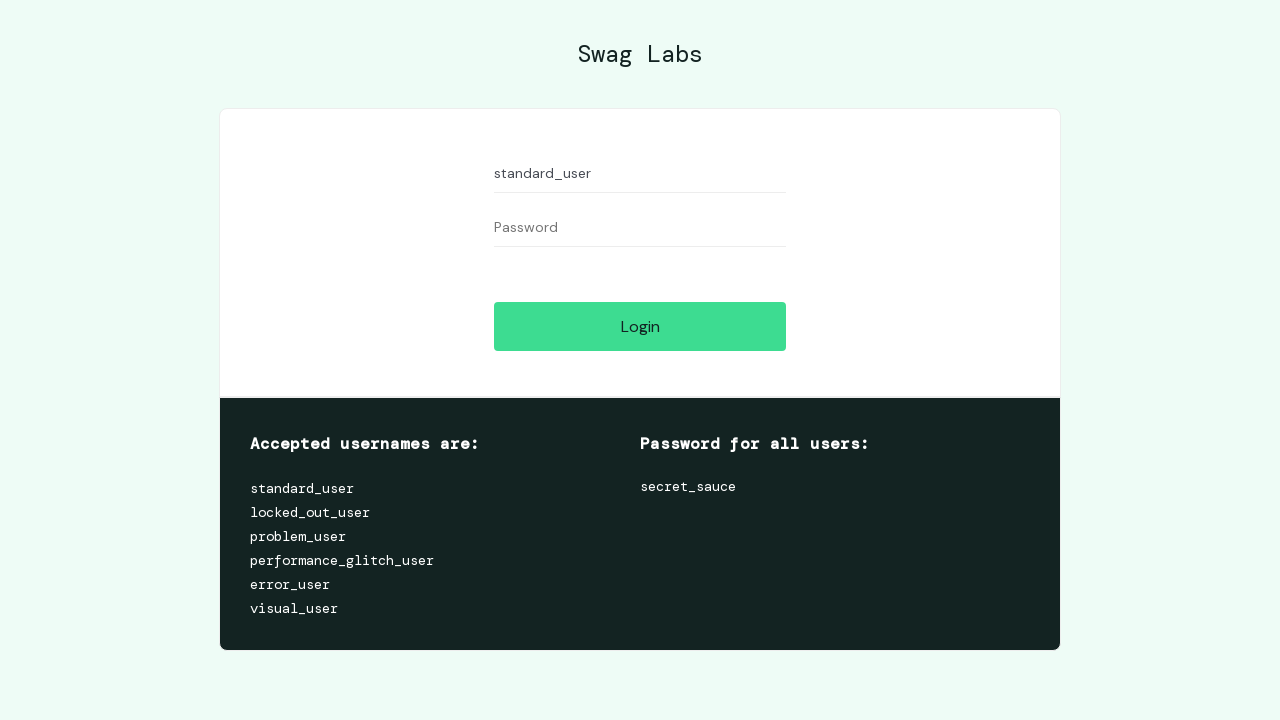

Filled password field with 'secret_sauce' on #password
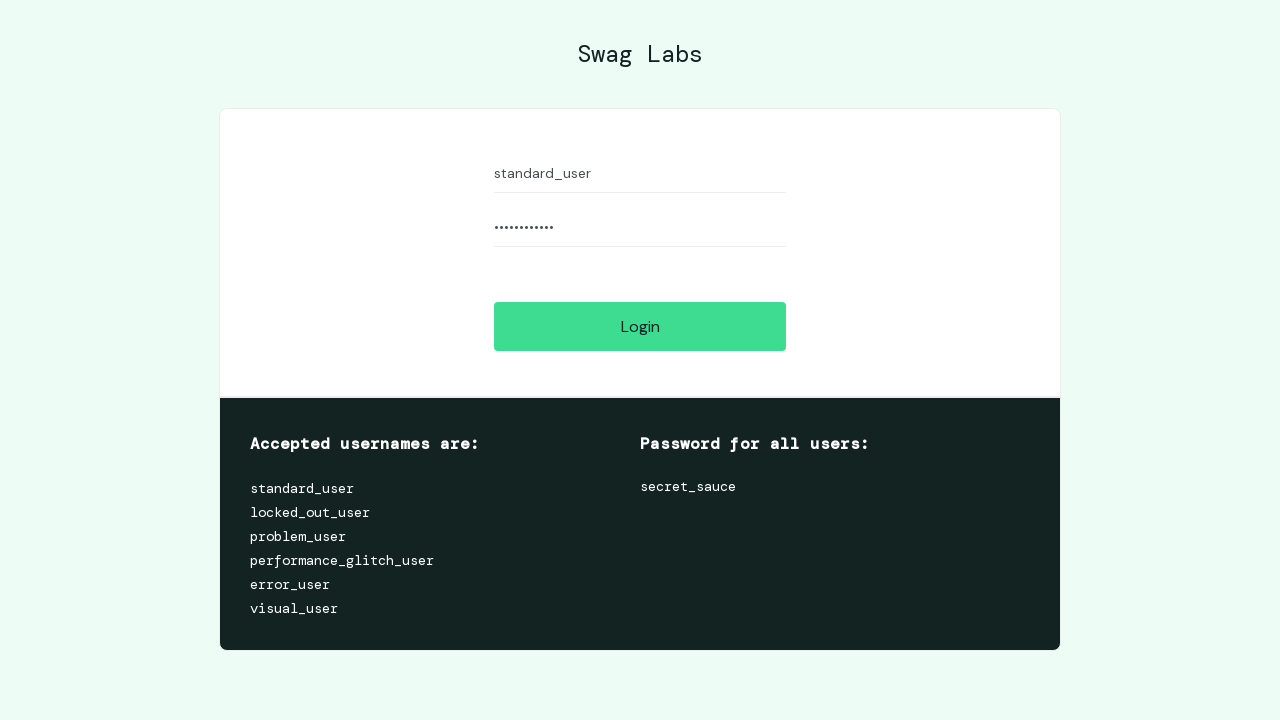

Clicked login button to authenticate at (640, 326) on #login-button
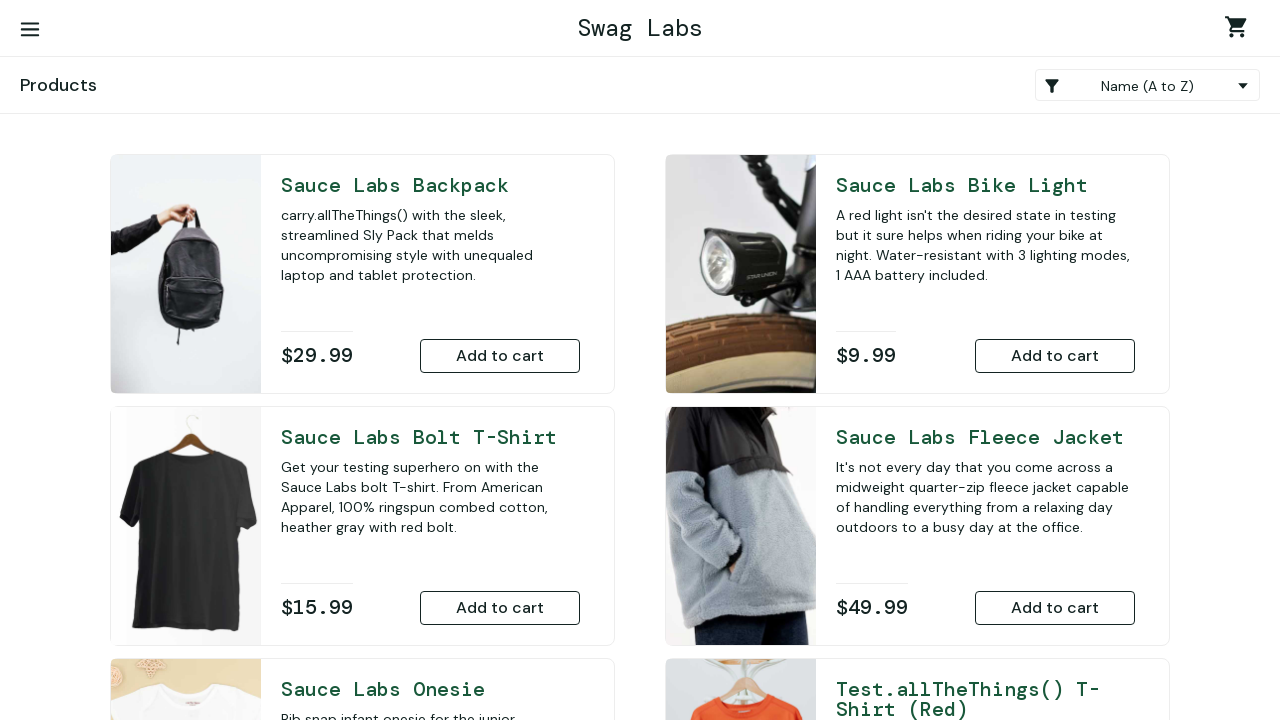

Products page loaded after successful login
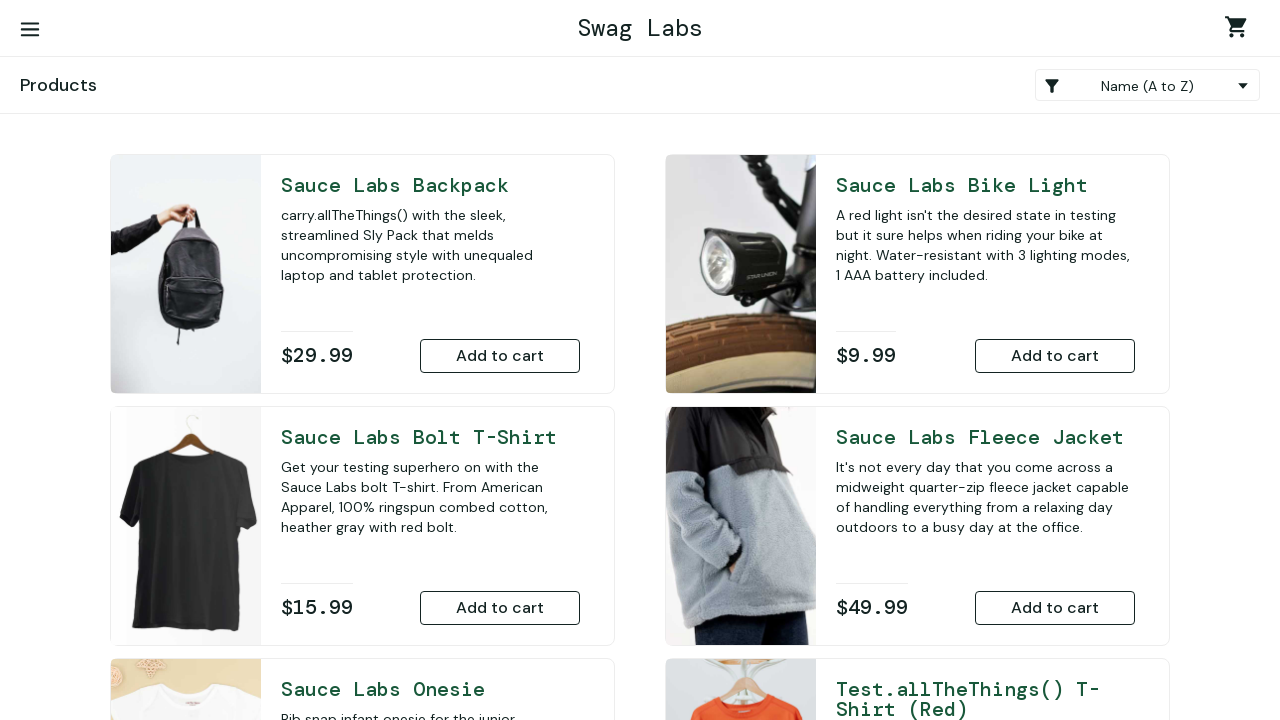

Added Sauce Labs Backpack to cart at (500, 356) on #add-to-cart-sauce-labs-backpack
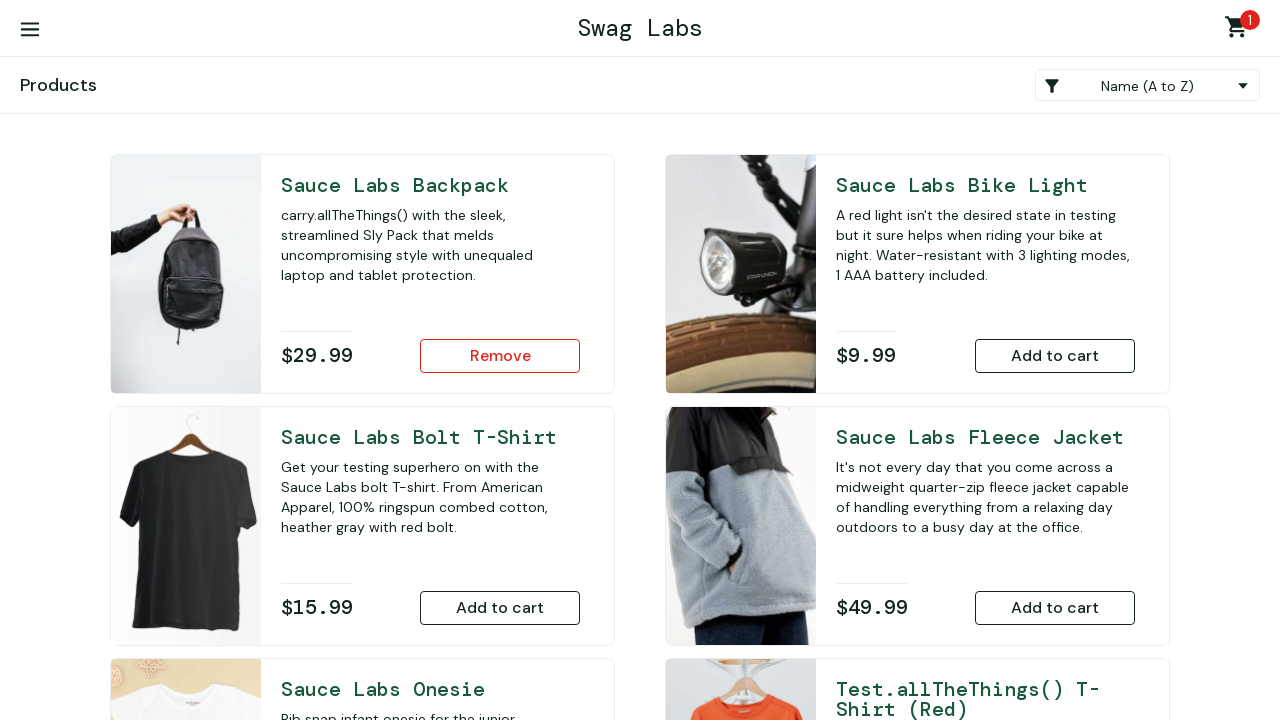

Cart badge appeared, showing 1 item in cart
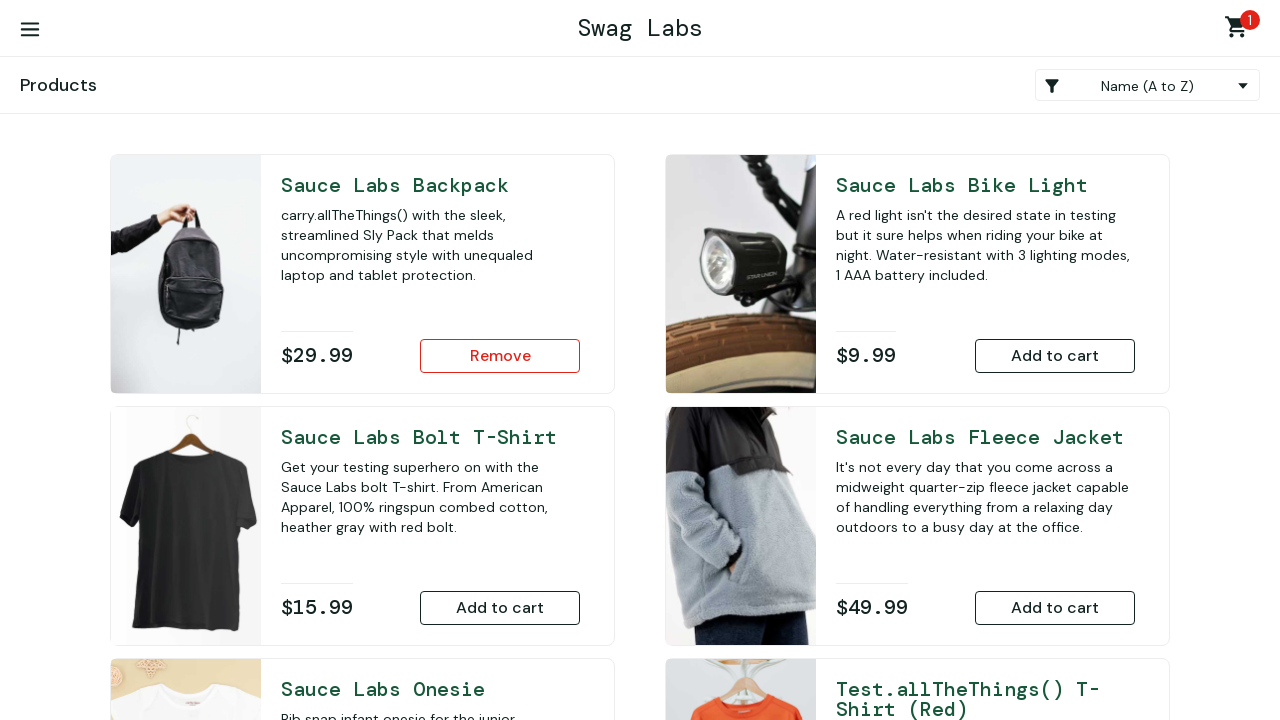

Added Sauce Labs Onesie to cart at (500, 470) on #add-to-cart-sauce-labs-onesie
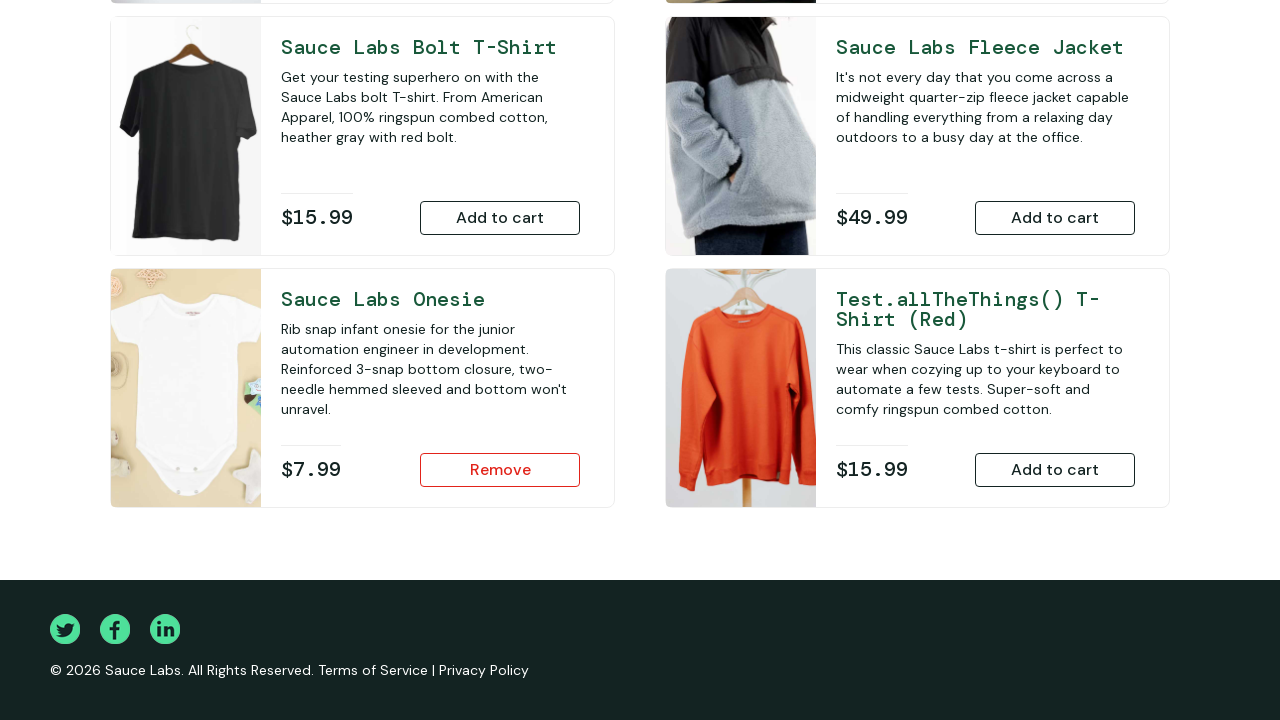

Removed Sauce Labs Backpack from cart at (500, 356) on #remove-sauce-labs-backpack
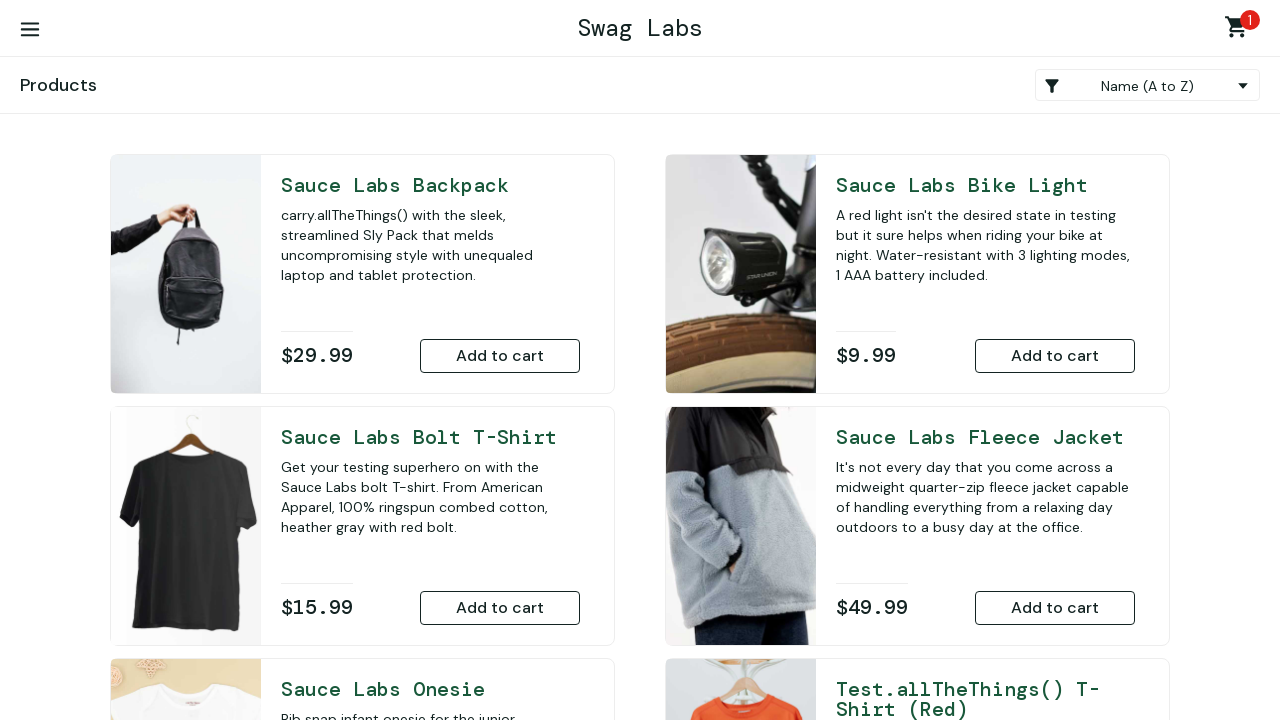

Removed Sauce Labs Onesie from cart at (500, 470) on #remove-sauce-labs-onesie
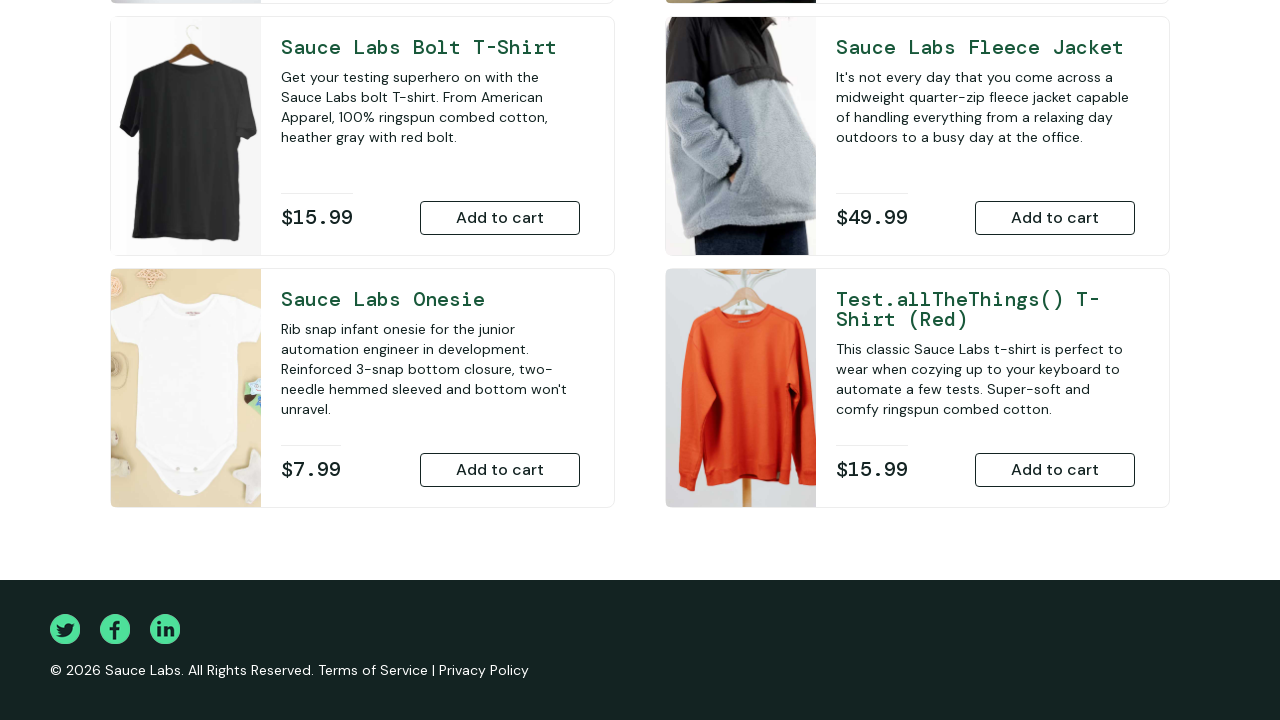

Waited 500ms for cart badge to be removed after emptying cart
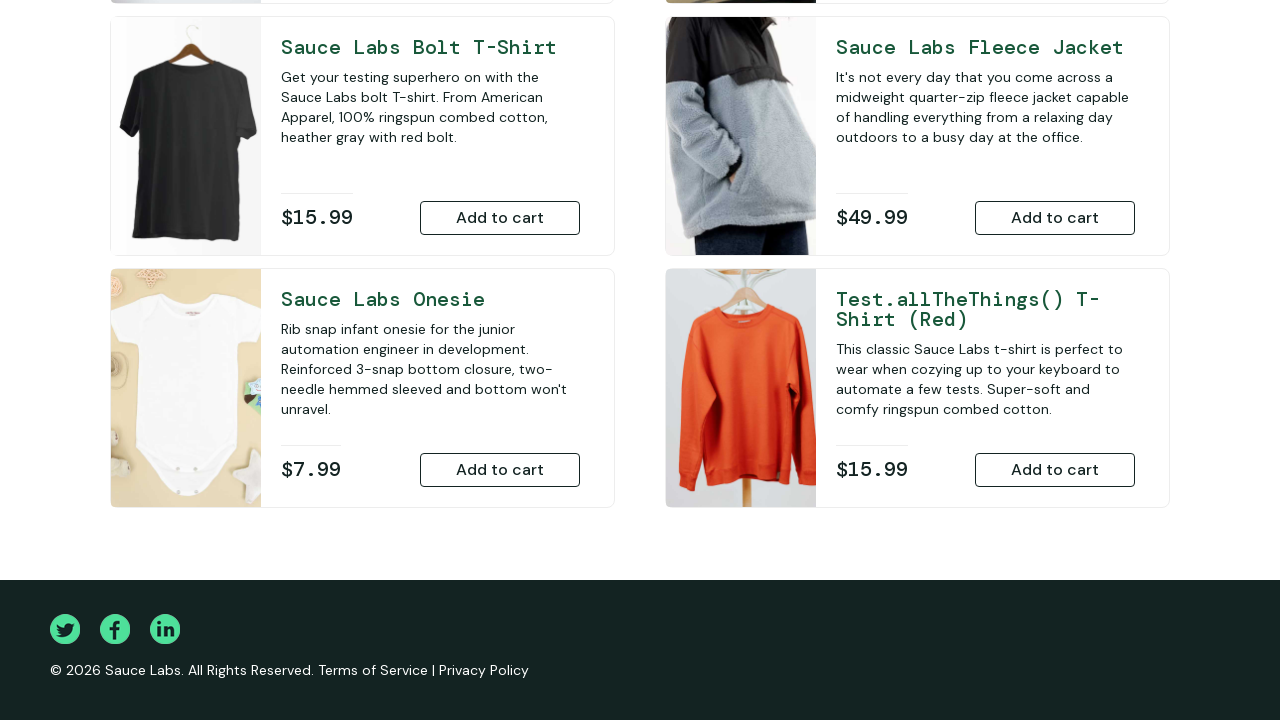

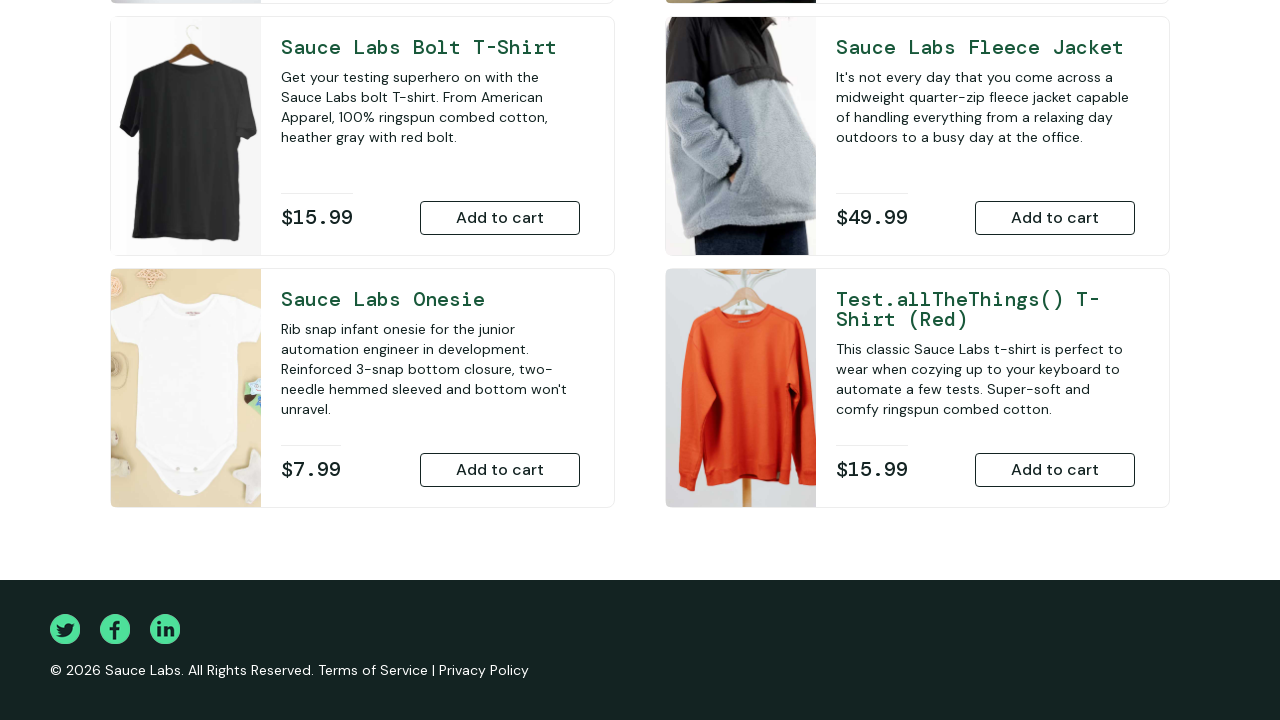